Tests the FAQ accordion functionality on a Russian scooter rental service by clicking each FAQ question heading and verifying the expanded panel contains the correct answer text. The test iterates through all 8 FAQ items.

Starting URL: https://qa-scooter.praktikum-services.ru/

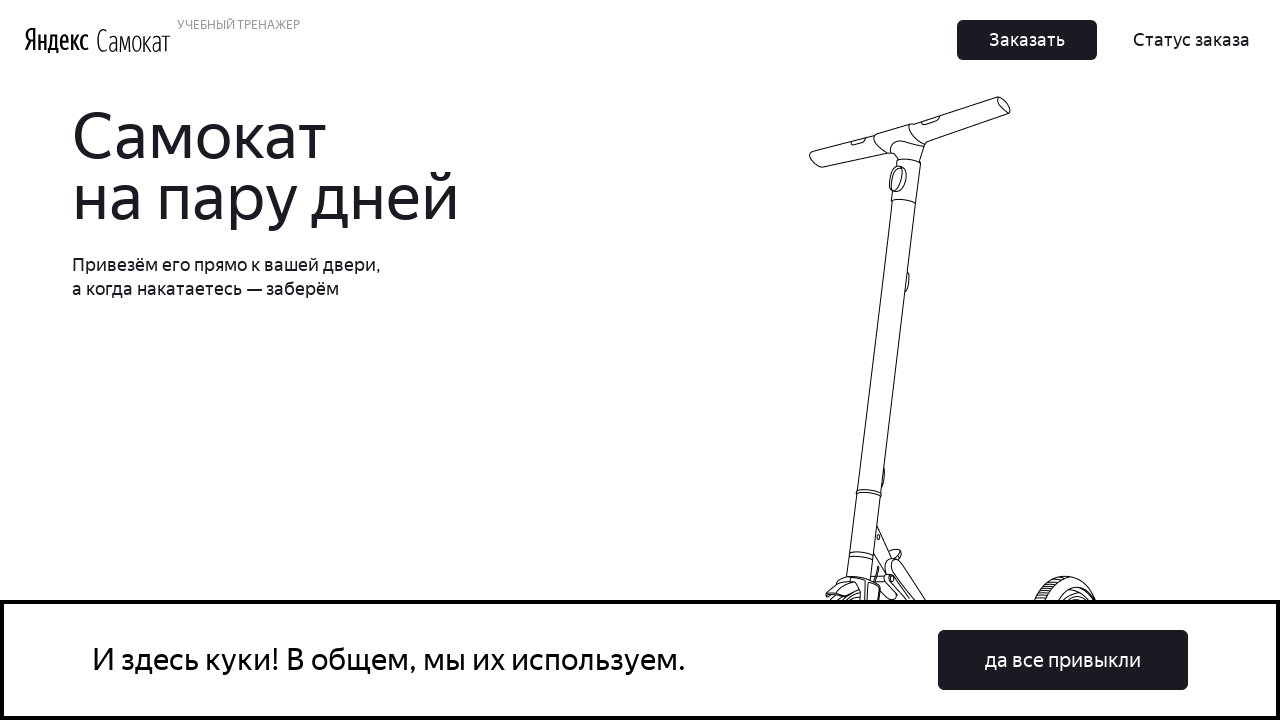

Scrolled to FAQ section
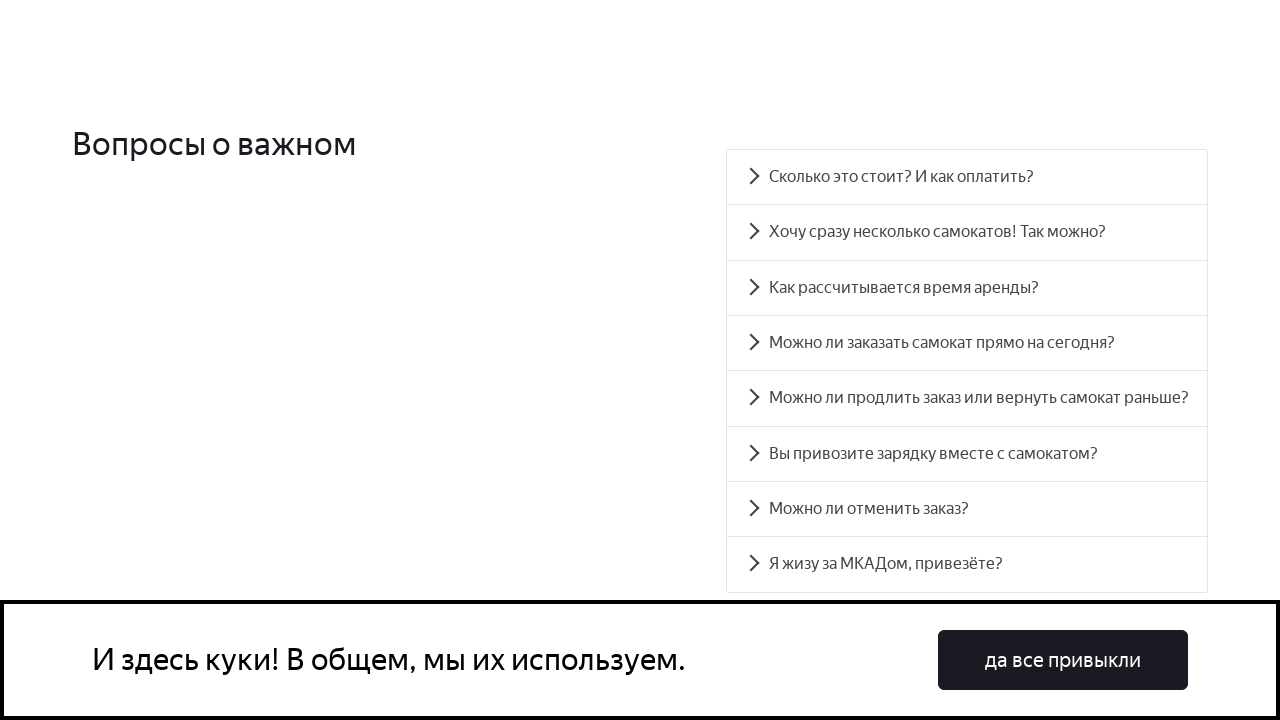

Clicked FAQ accordion heading #0 at (967, 177) on div[id='accordion__heading-0']
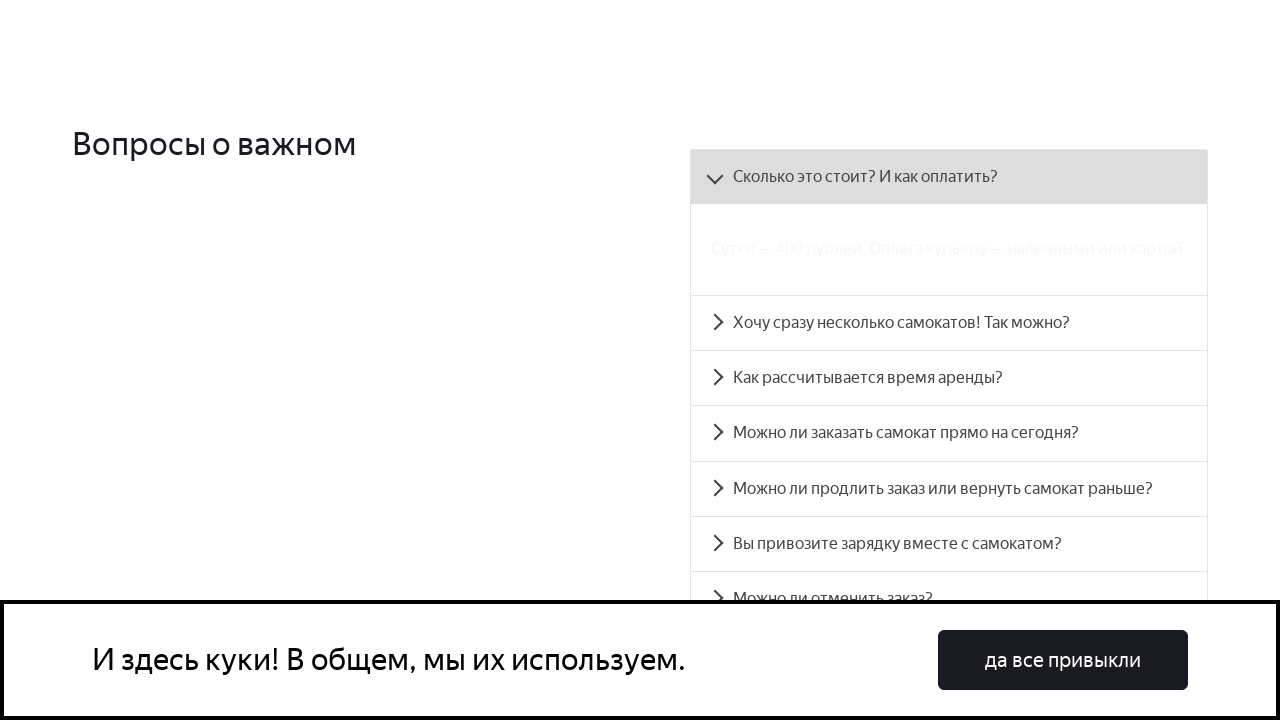

FAQ panel #0 became visible
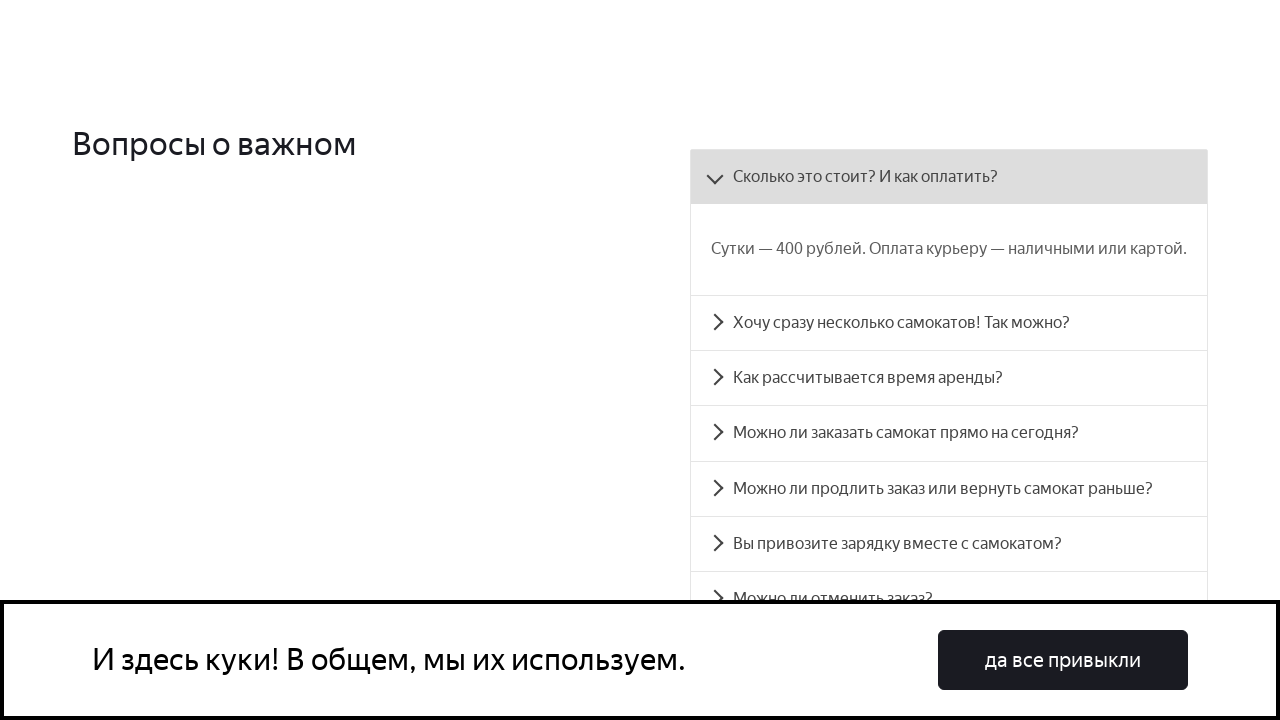

Retrieved panel text for FAQ item #0
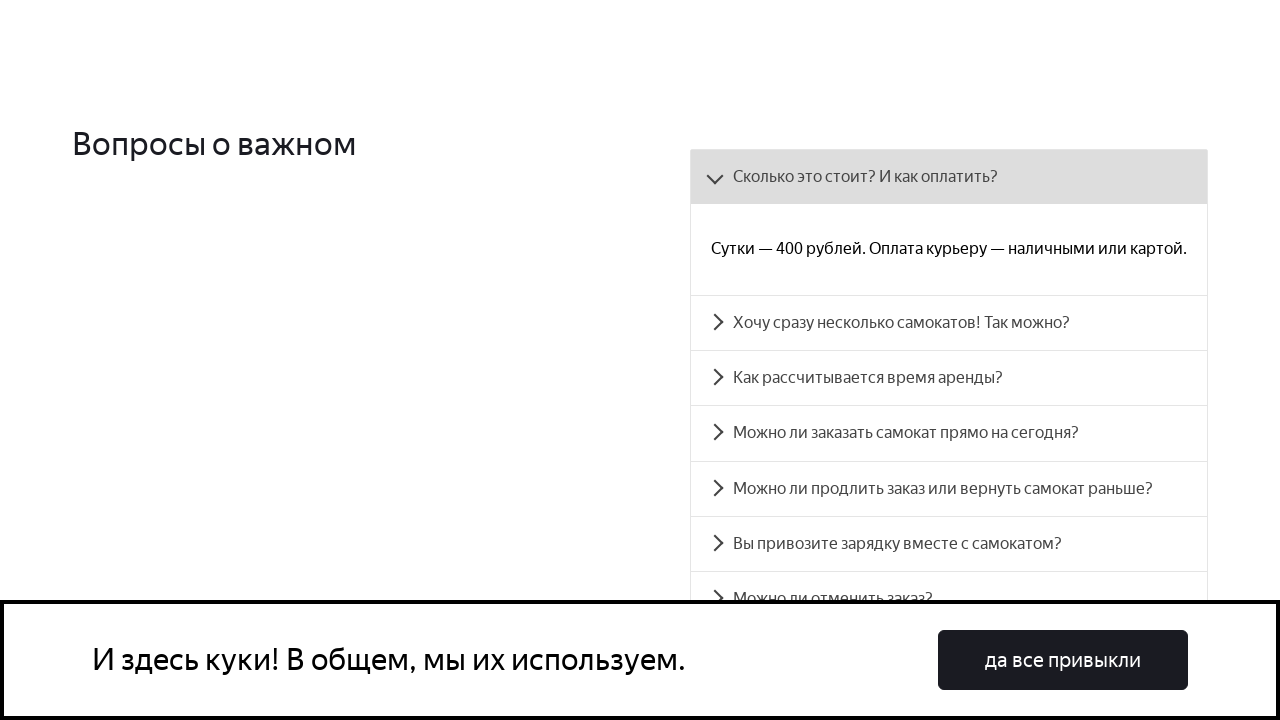

Verified FAQ item #0 contains correct answer text
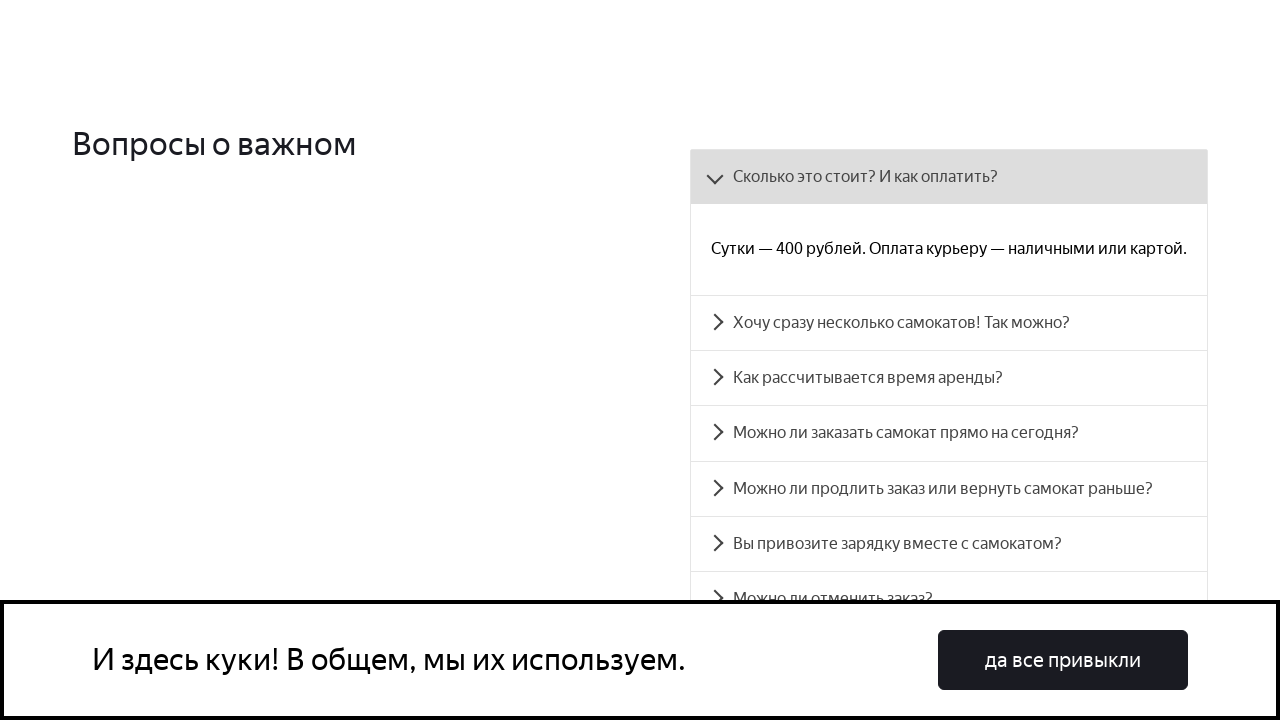

Clicked FAQ accordion heading #1 at (949, 323) on div[id='accordion__heading-1']
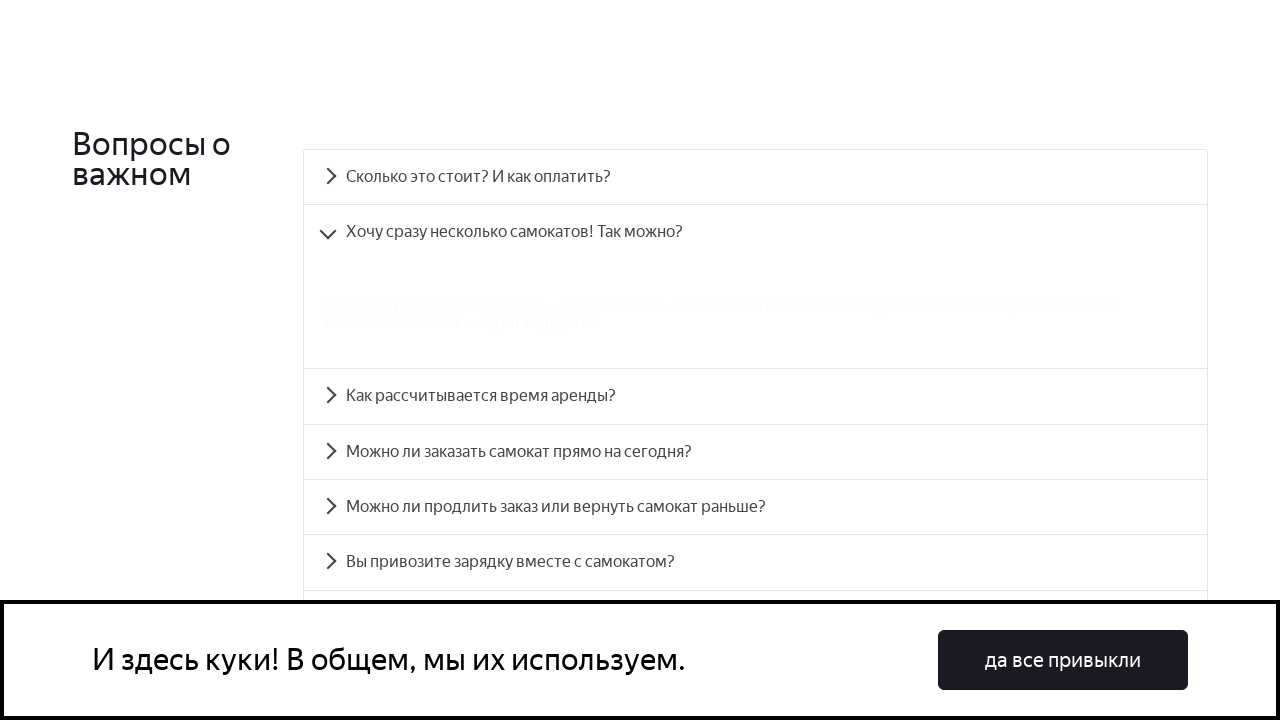

FAQ panel #1 became visible
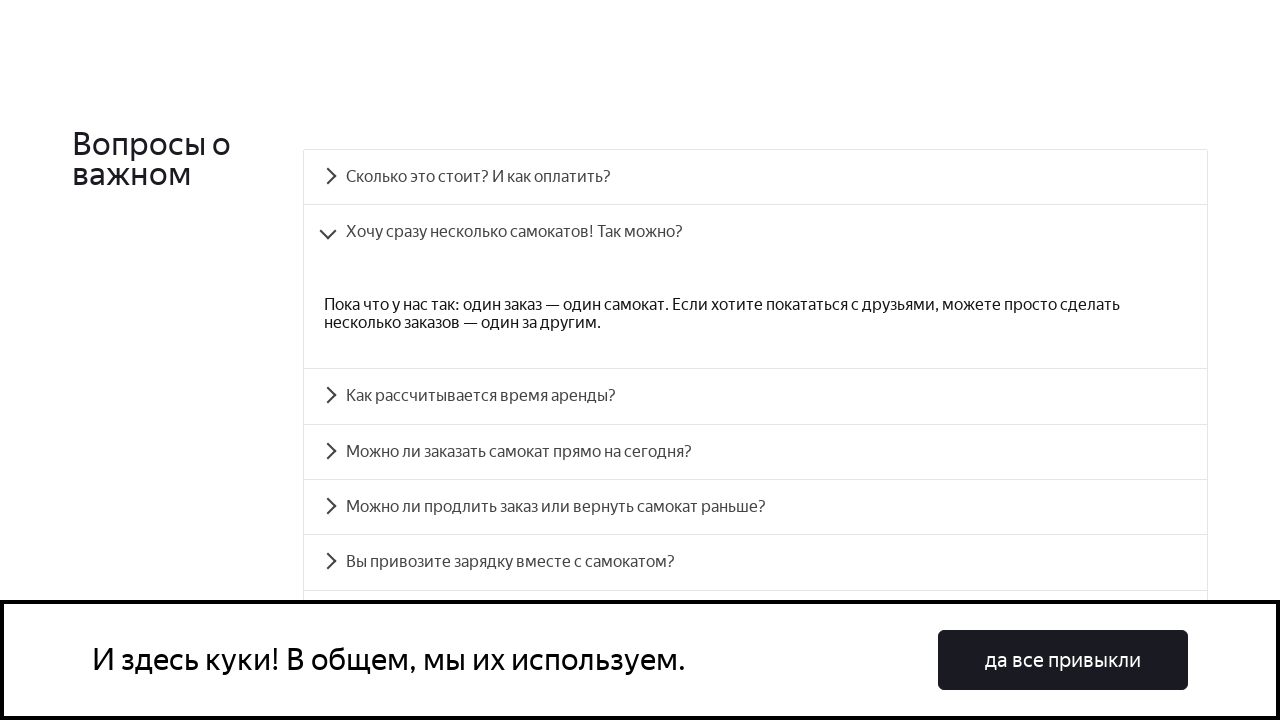

Retrieved panel text for FAQ item #1
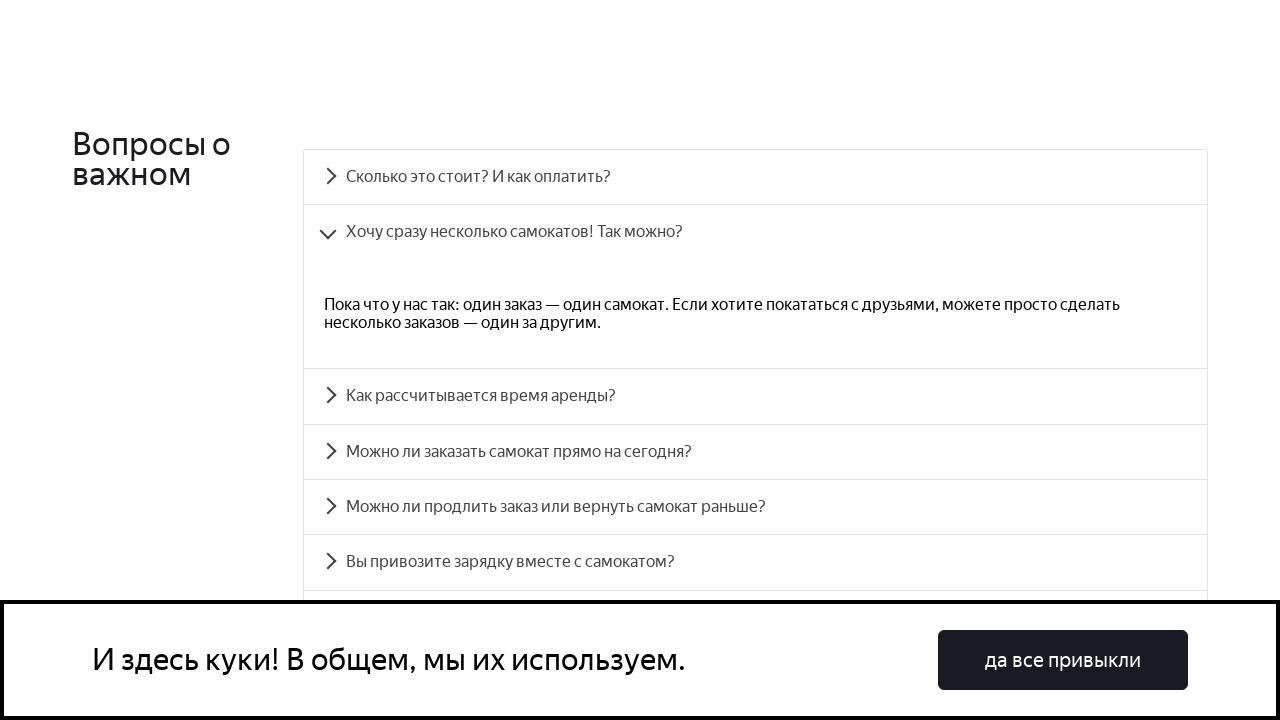

Verified FAQ item #1 contains correct answer text
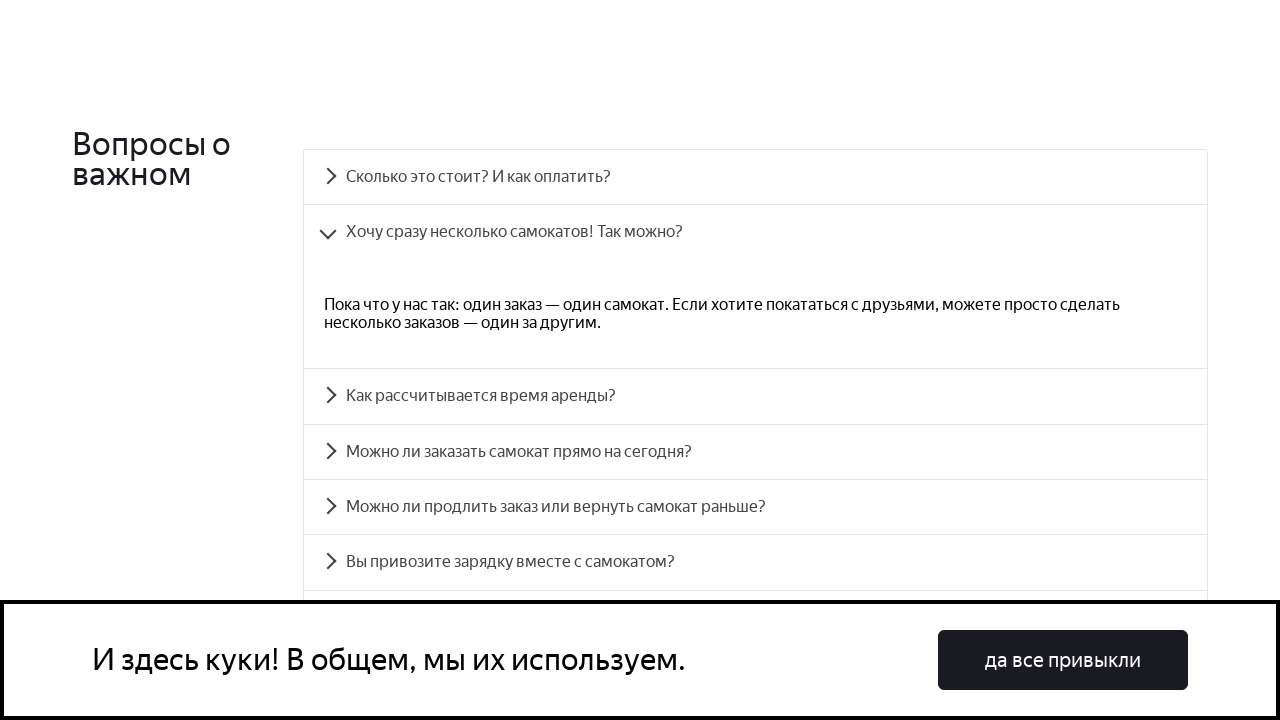

Clicked FAQ accordion heading #2 at (755, 396) on div[id='accordion__heading-2']
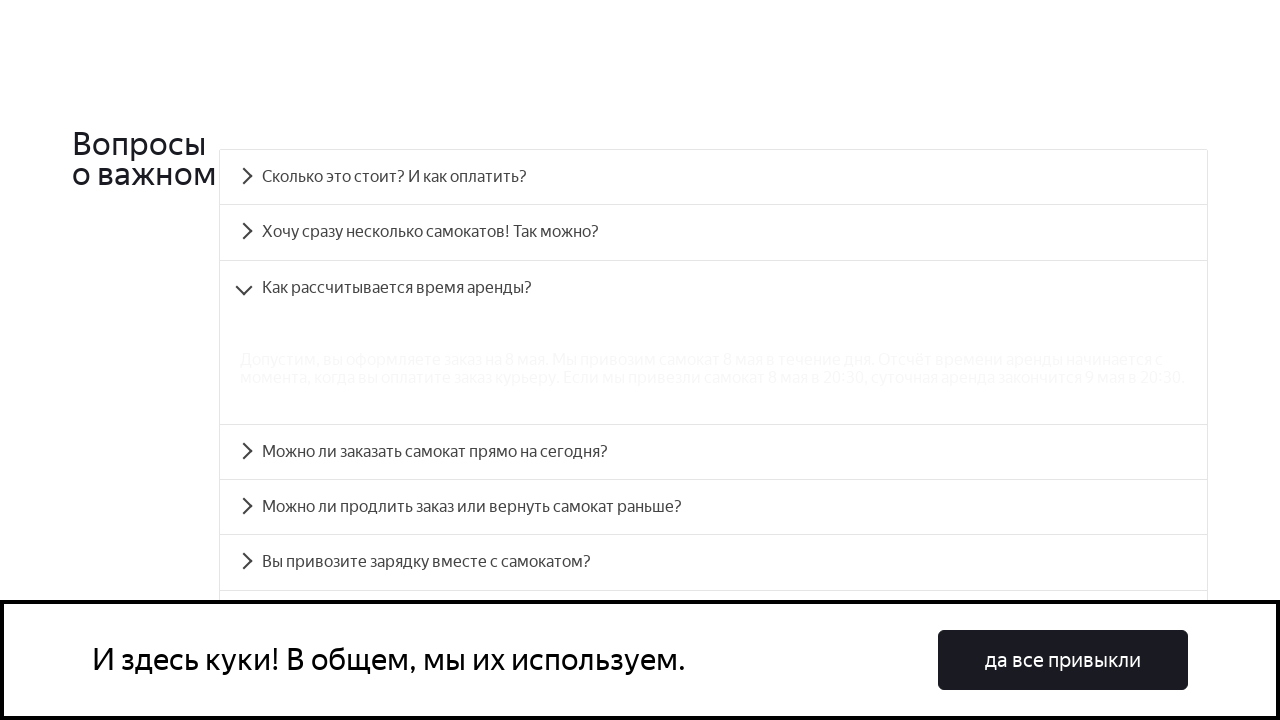

FAQ panel #2 became visible
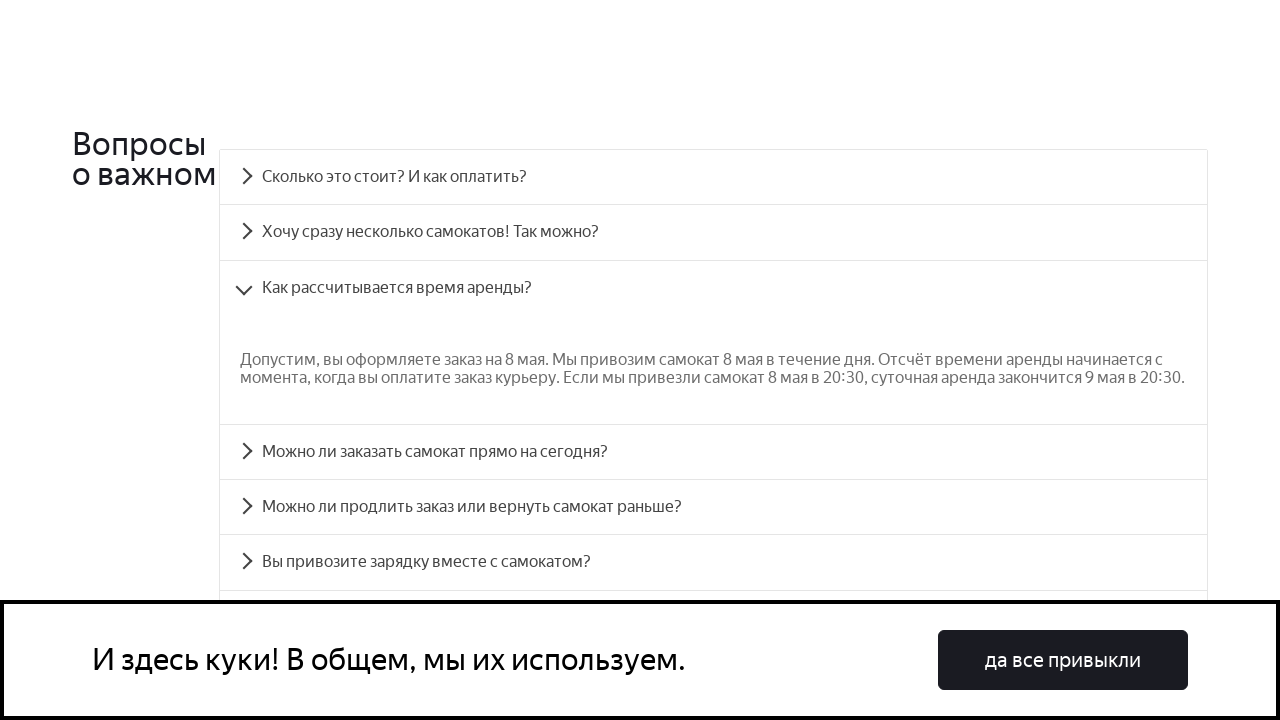

Retrieved panel text for FAQ item #2
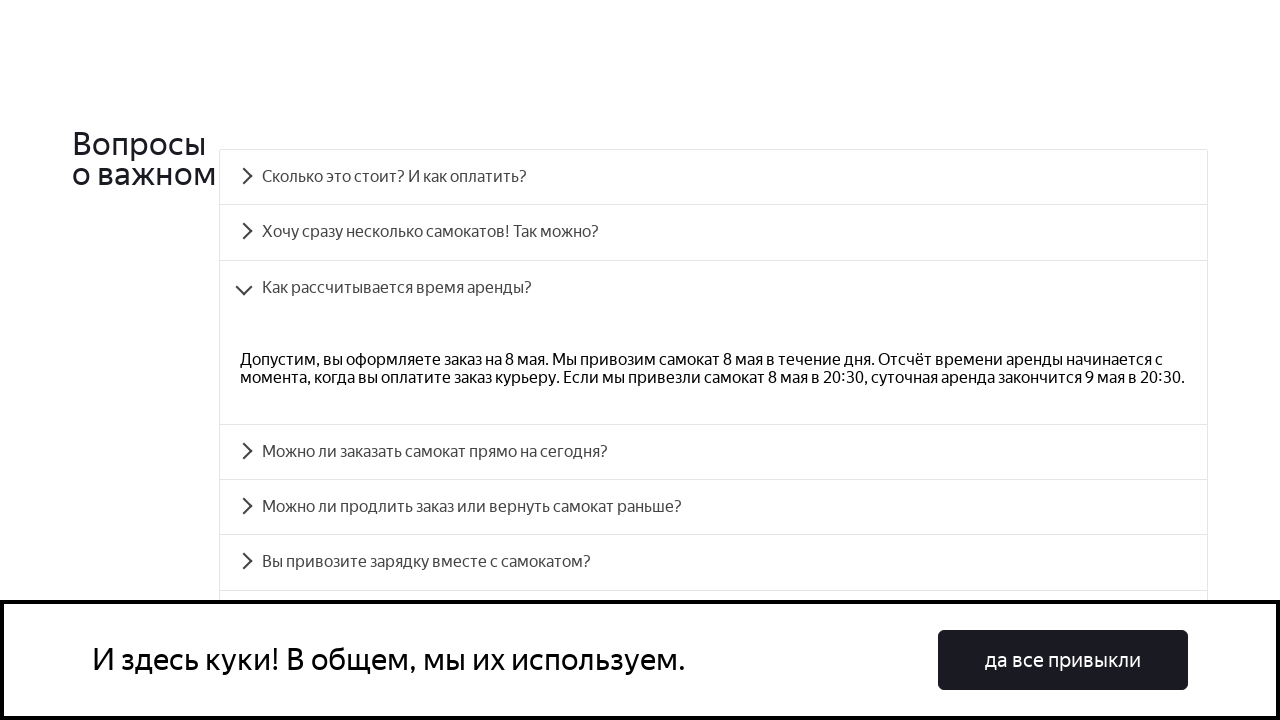

Verified FAQ item #2 contains correct answer text
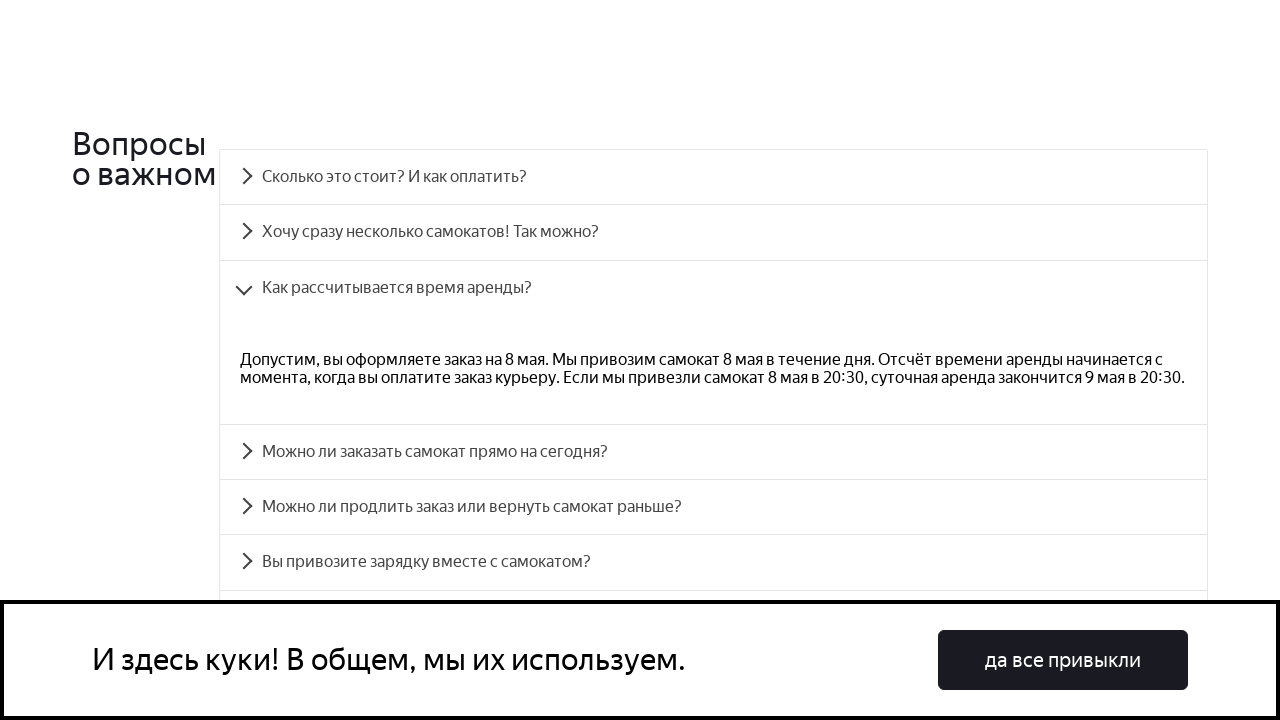

Clicked FAQ accordion heading #3 at (714, 452) on div[id='accordion__heading-3']
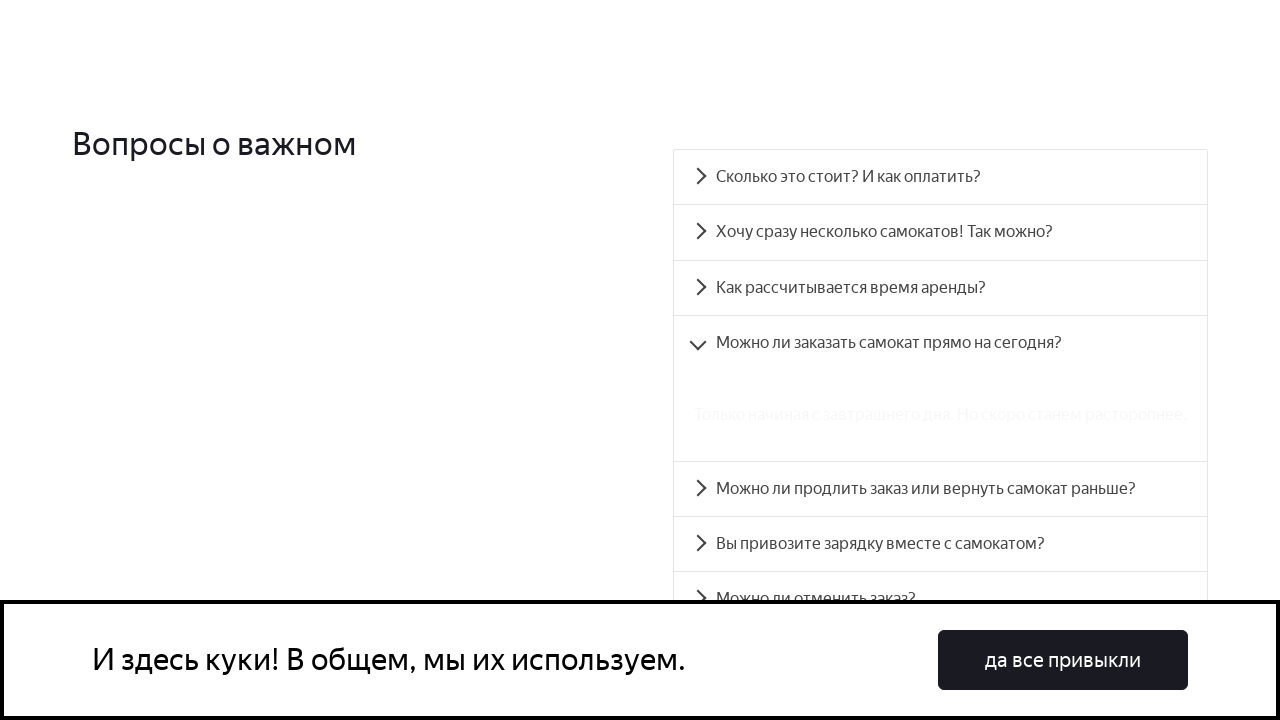

FAQ panel #3 became visible
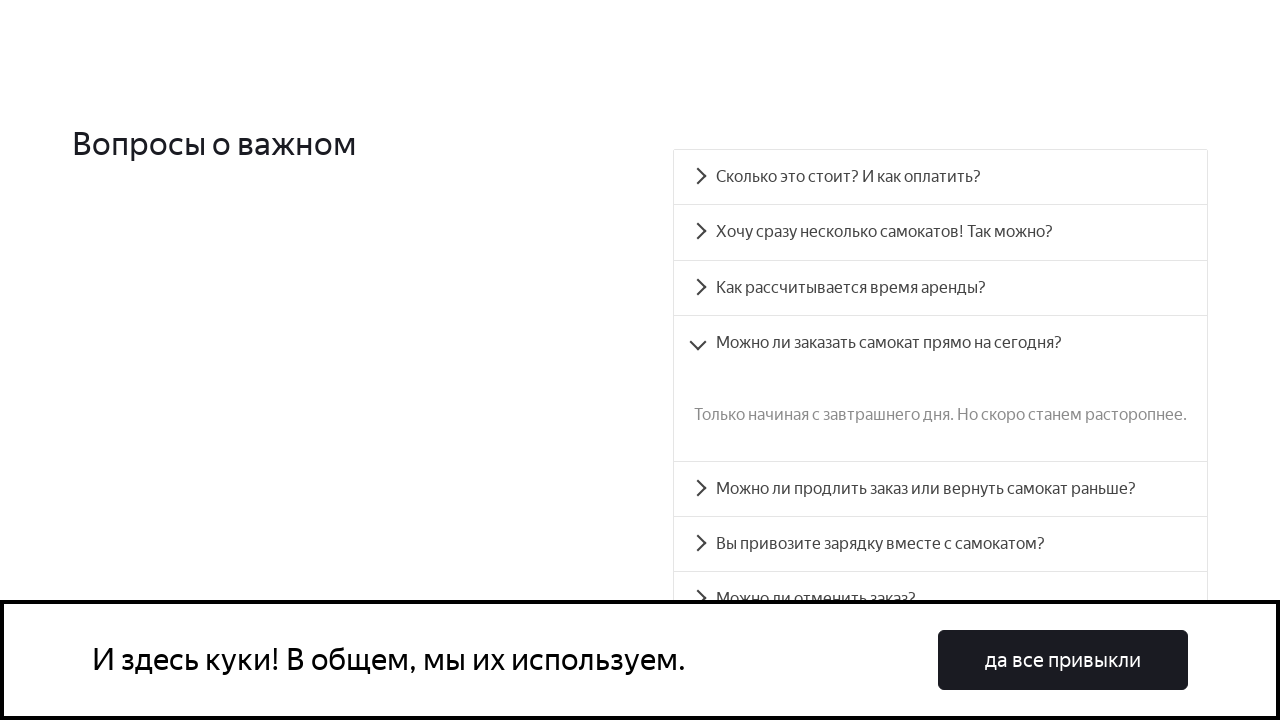

Retrieved panel text for FAQ item #3
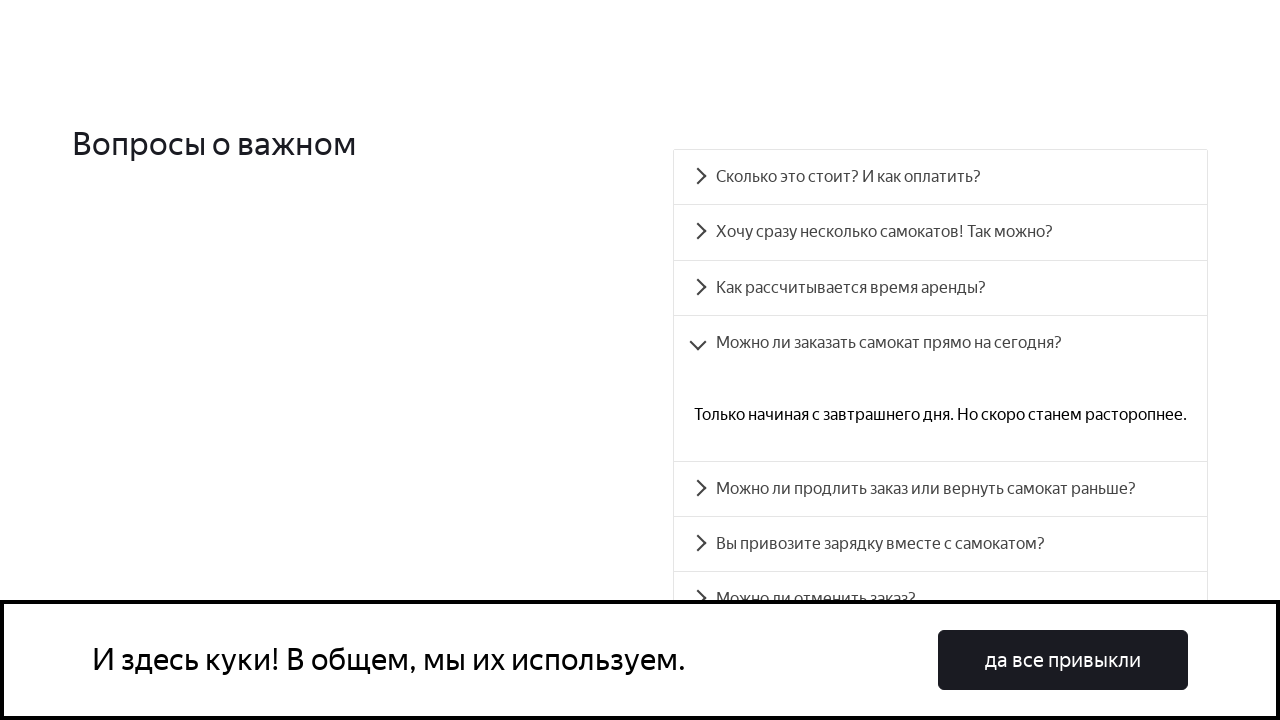

Verified FAQ item #3 contains correct answer text
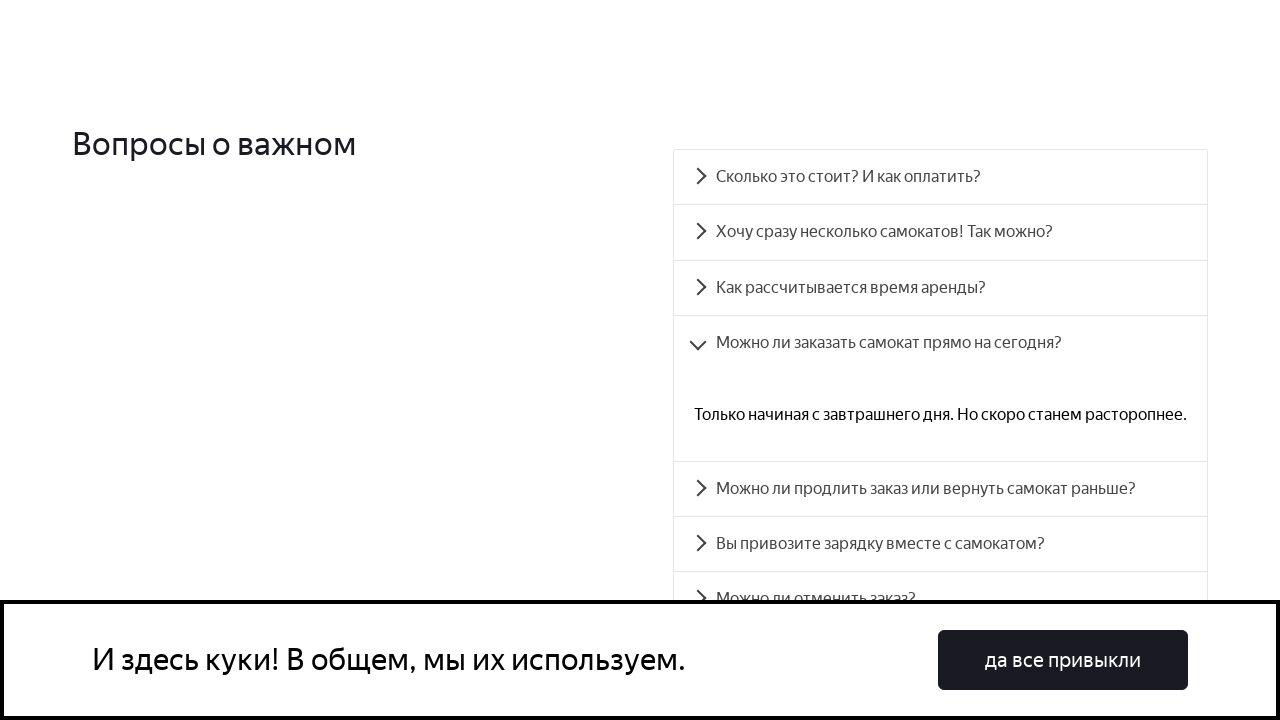

Clicked FAQ accordion heading #4 at (940, 489) on div[id='accordion__heading-4']
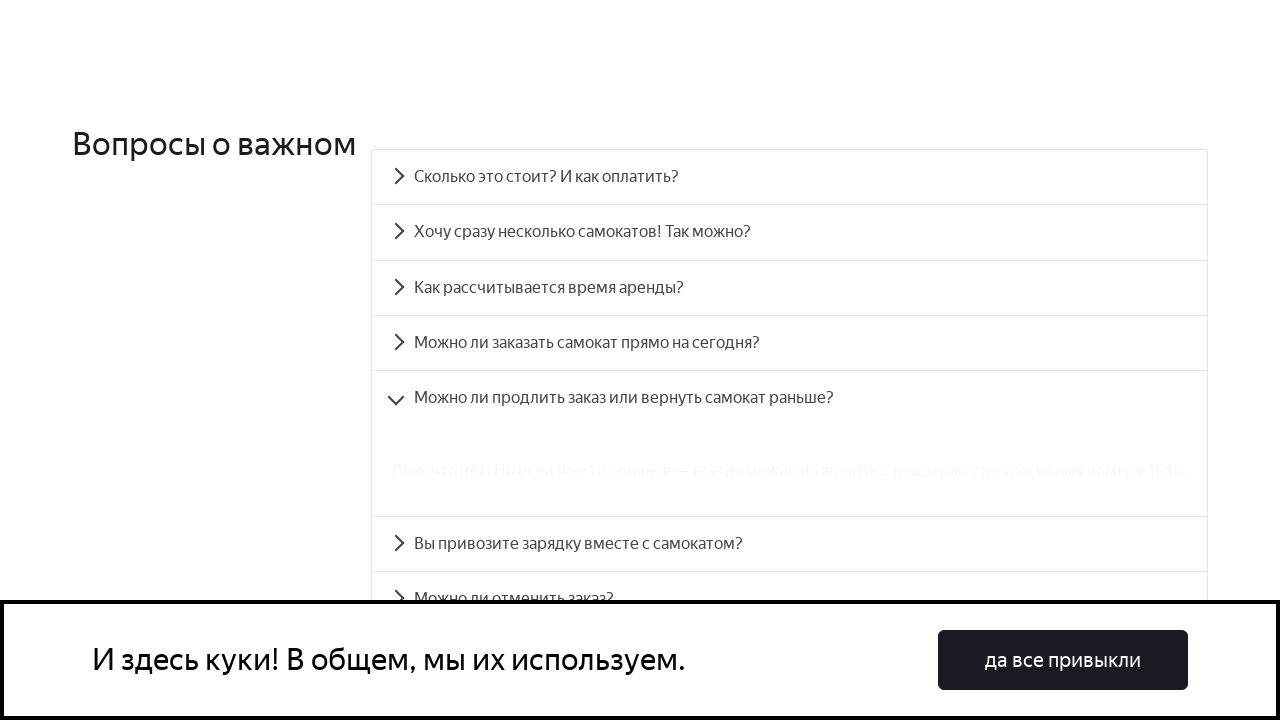

FAQ panel #4 became visible
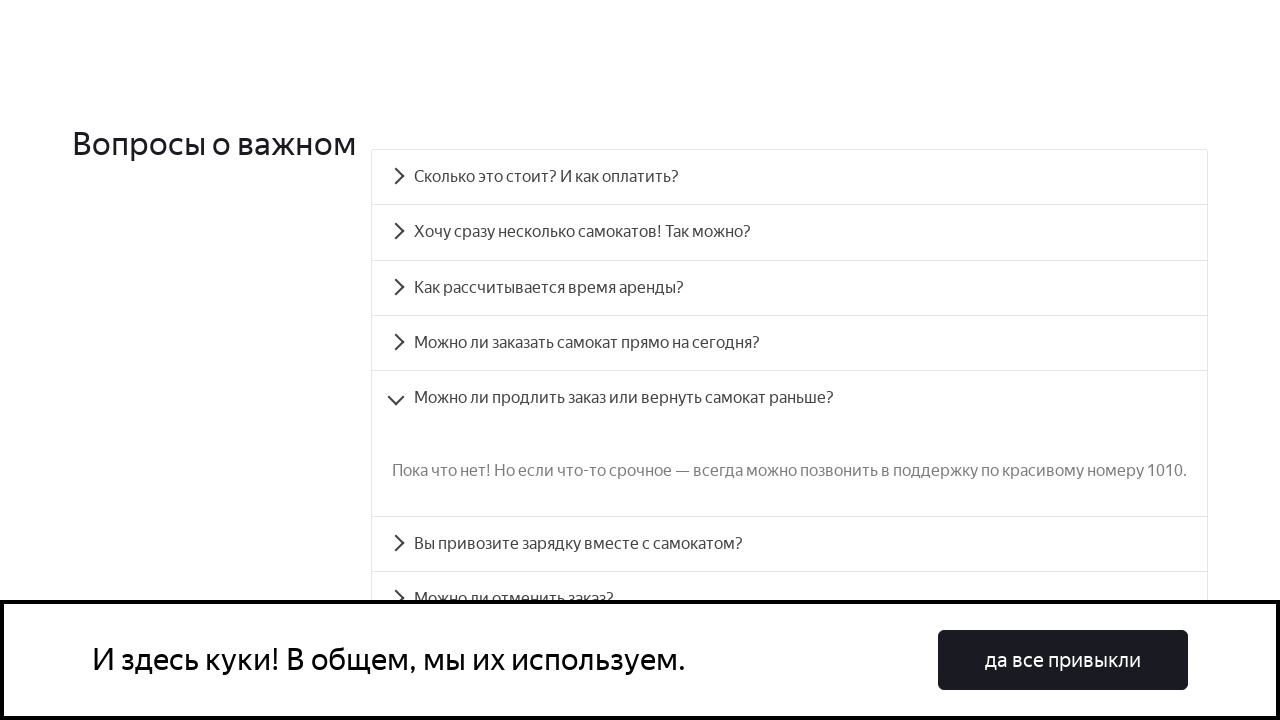

Retrieved panel text for FAQ item #4
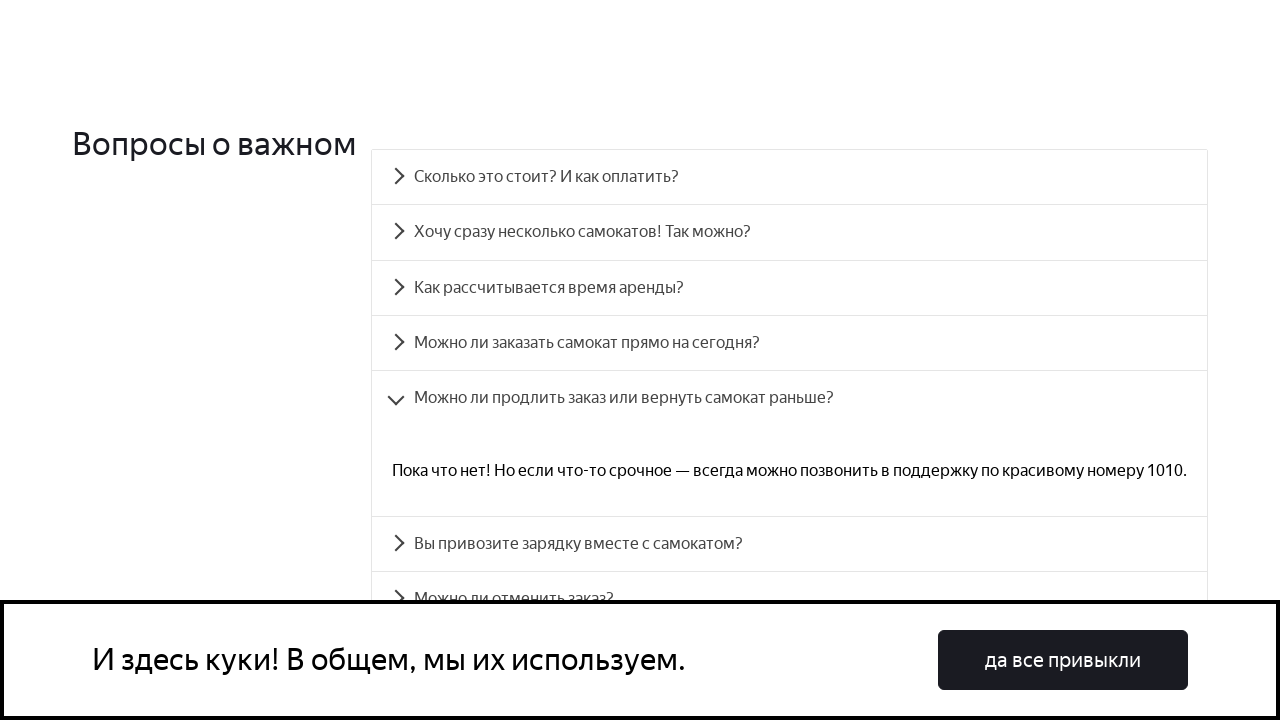

Verified FAQ item #4 contains correct answer text
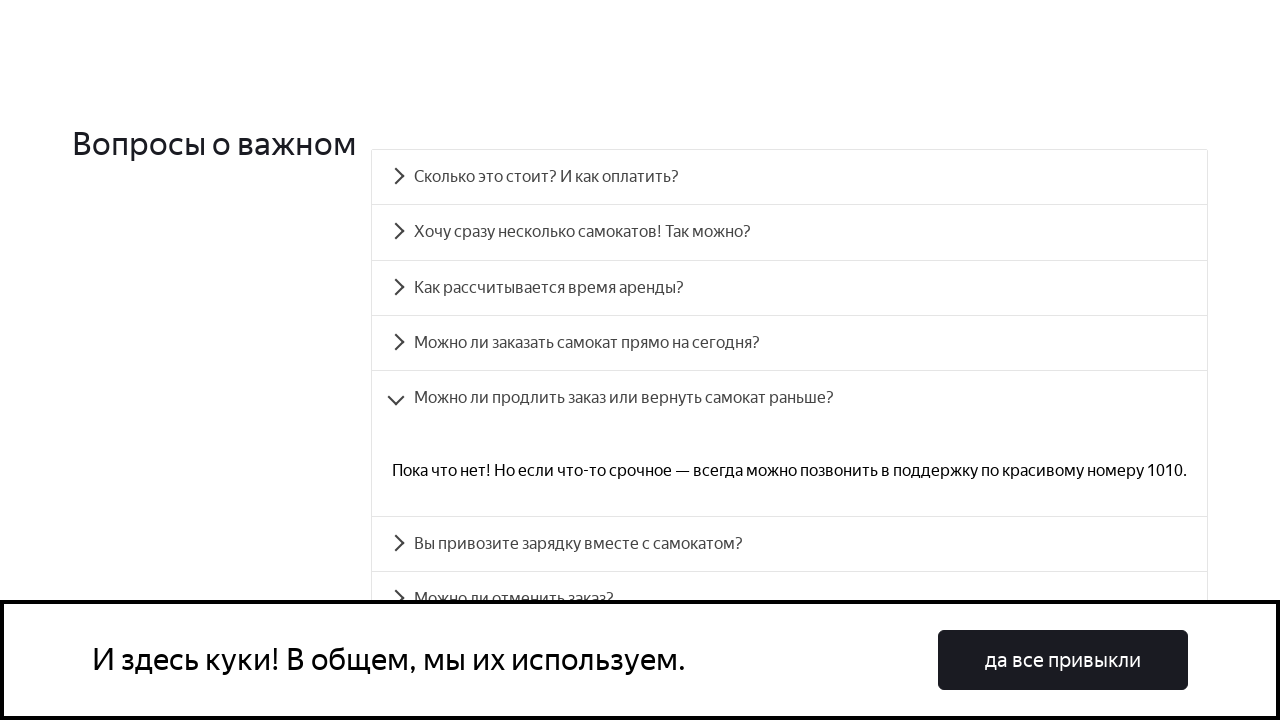

Clicked FAQ accordion heading #5 at (790, 544) on div[id='accordion__heading-5']
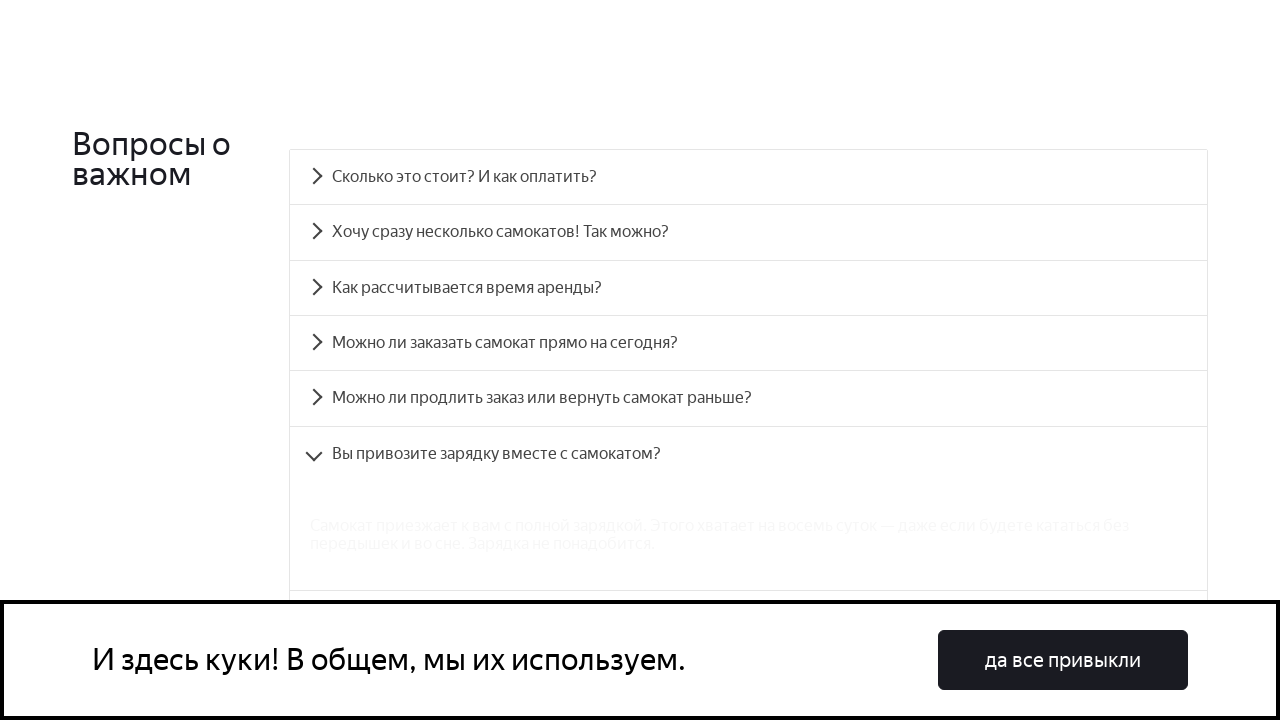

FAQ panel #5 became visible
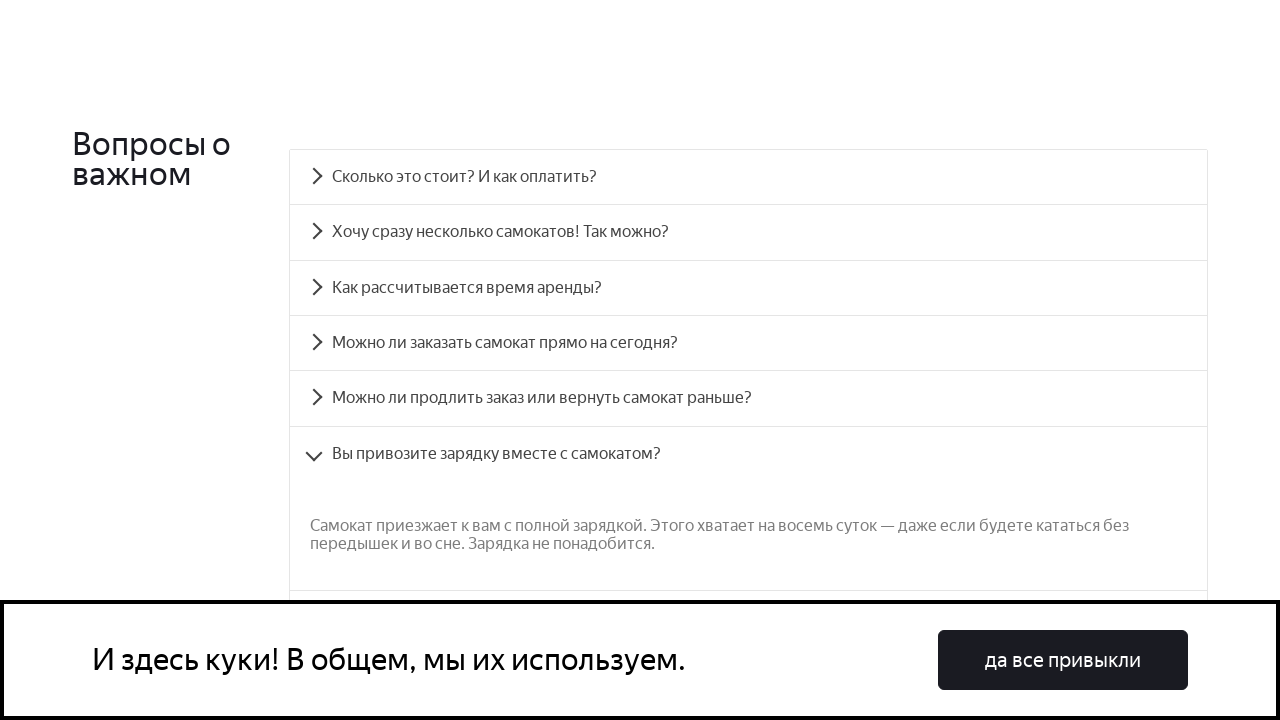

Retrieved panel text for FAQ item #5
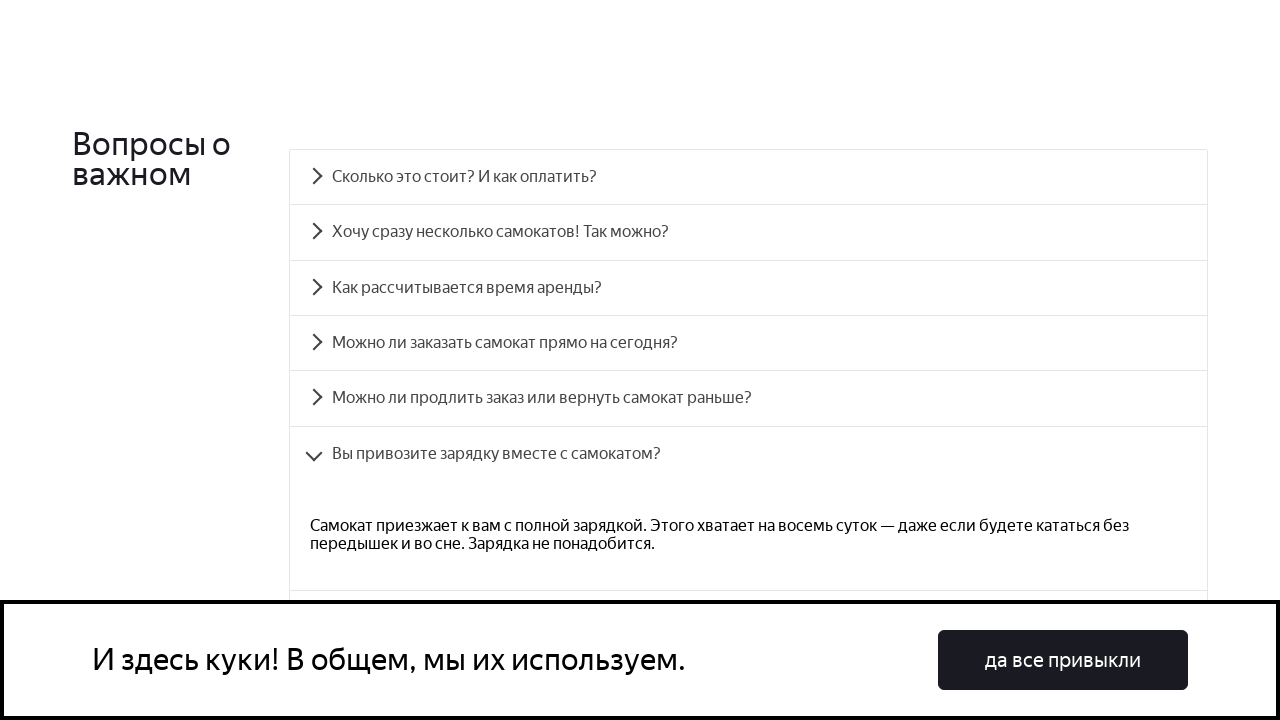

Verified FAQ item #5 contains correct answer text
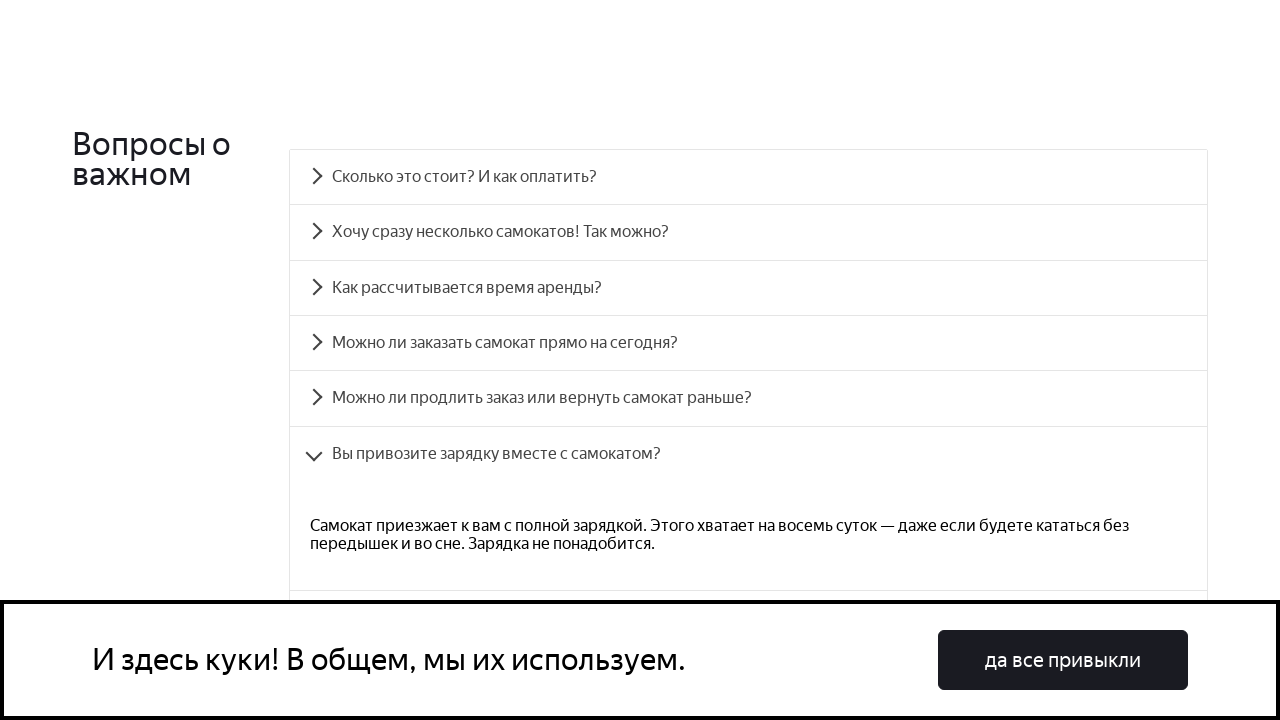

Clicked FAQ accordion heading #6 at (748, 436) on div[id='accordion__heading-6']
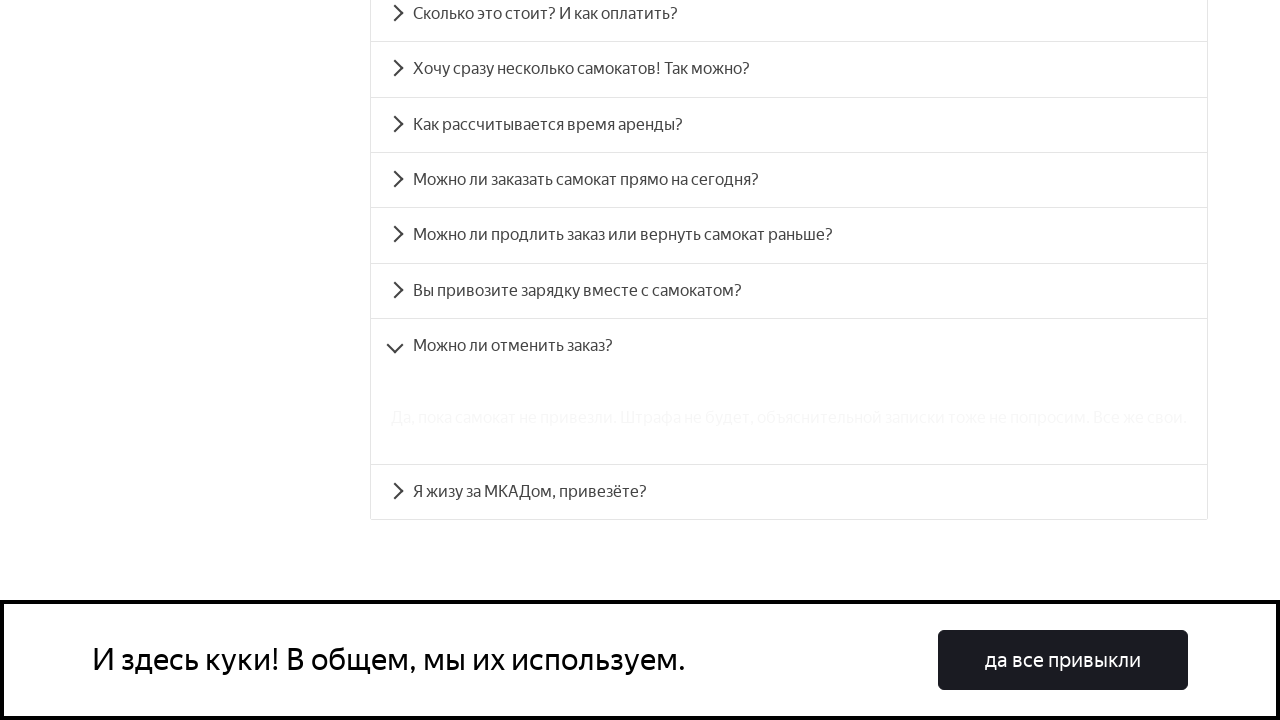

FAQ panel #6 became visible
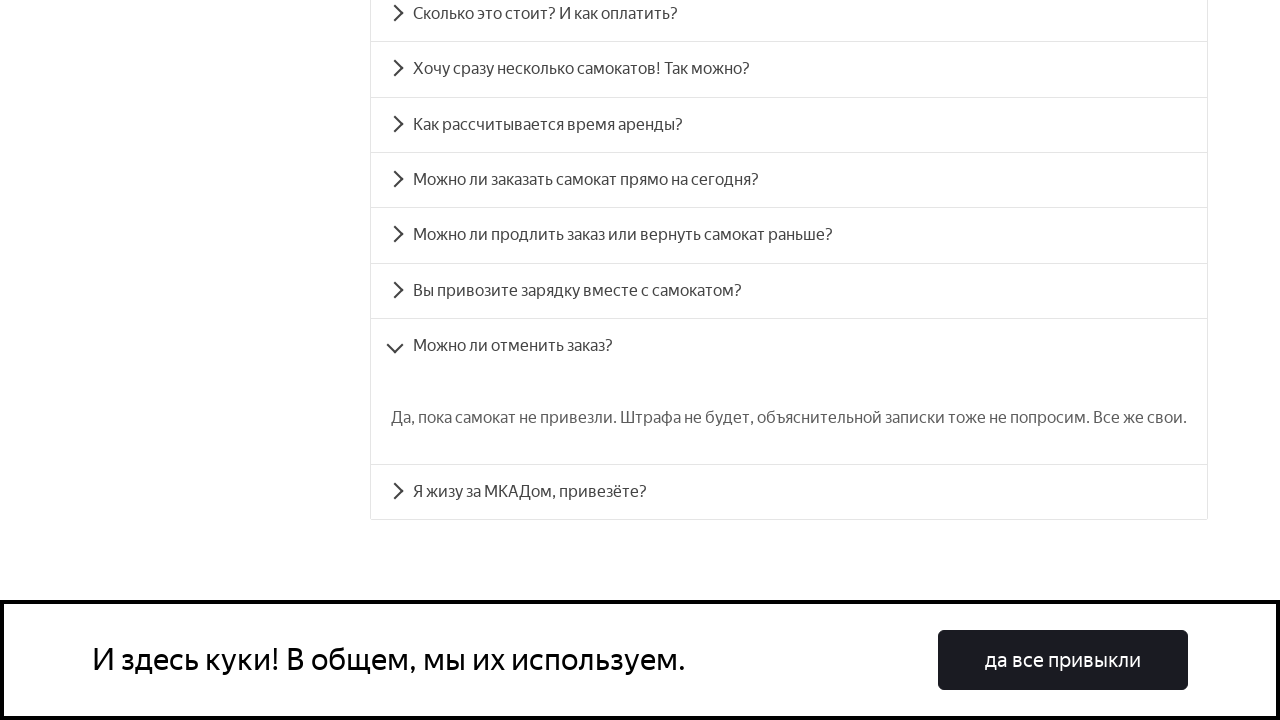

Retrieved panel text for FAQ item #6
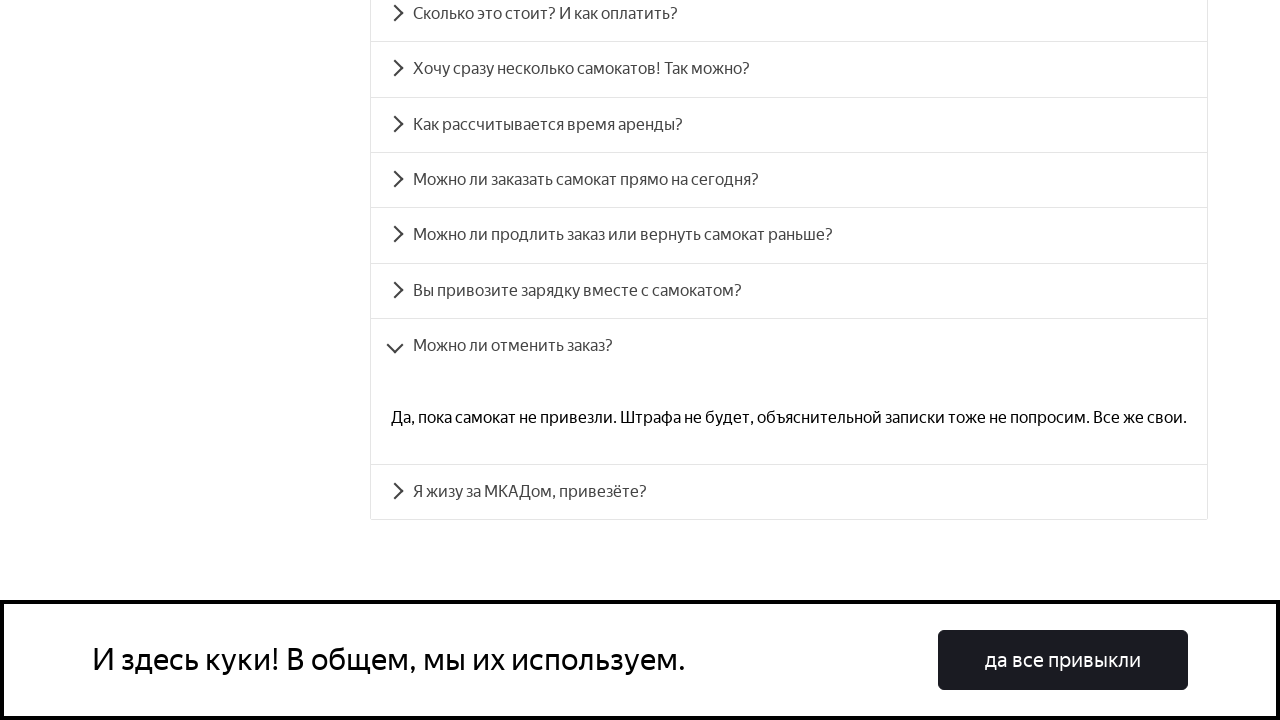

Verified FAQ item #6 contains correct answer text
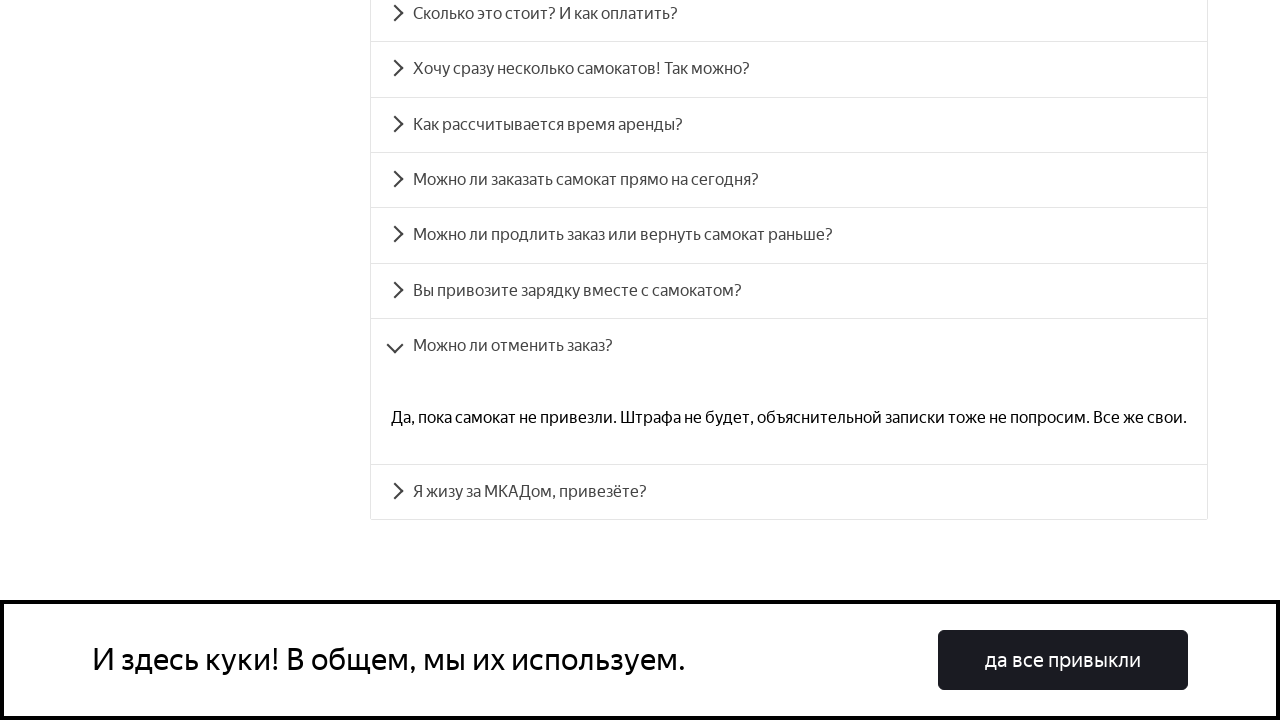

Clicked FAQ accordion heading #7 at (789, 492) on div[id='accordion__heading-7']
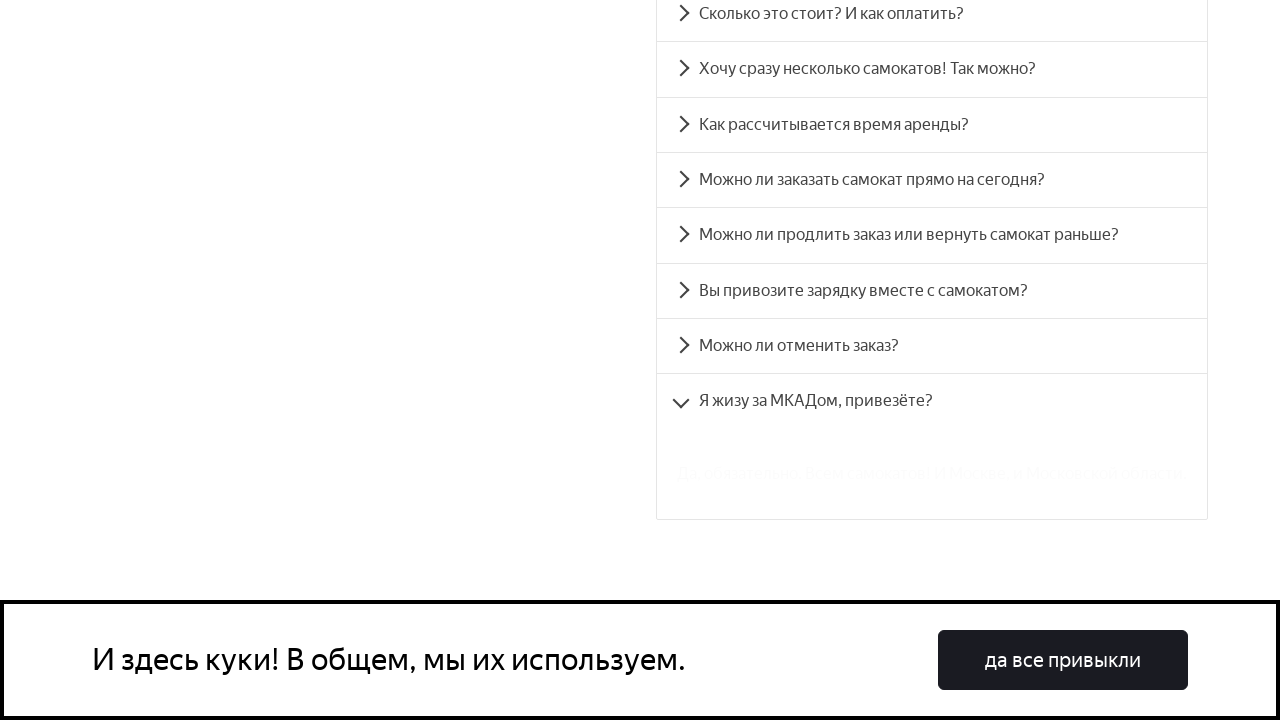

FAQ panel #7 became visible
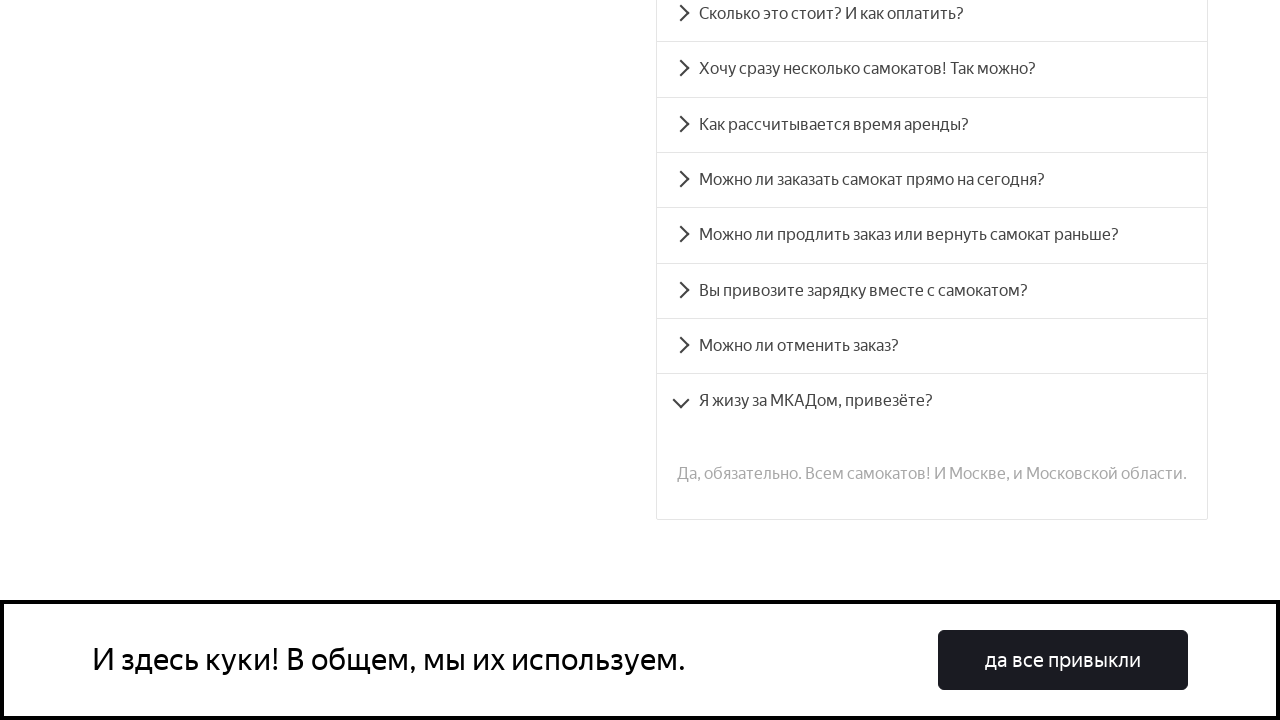

Retrieved panel text for FAQ item #7
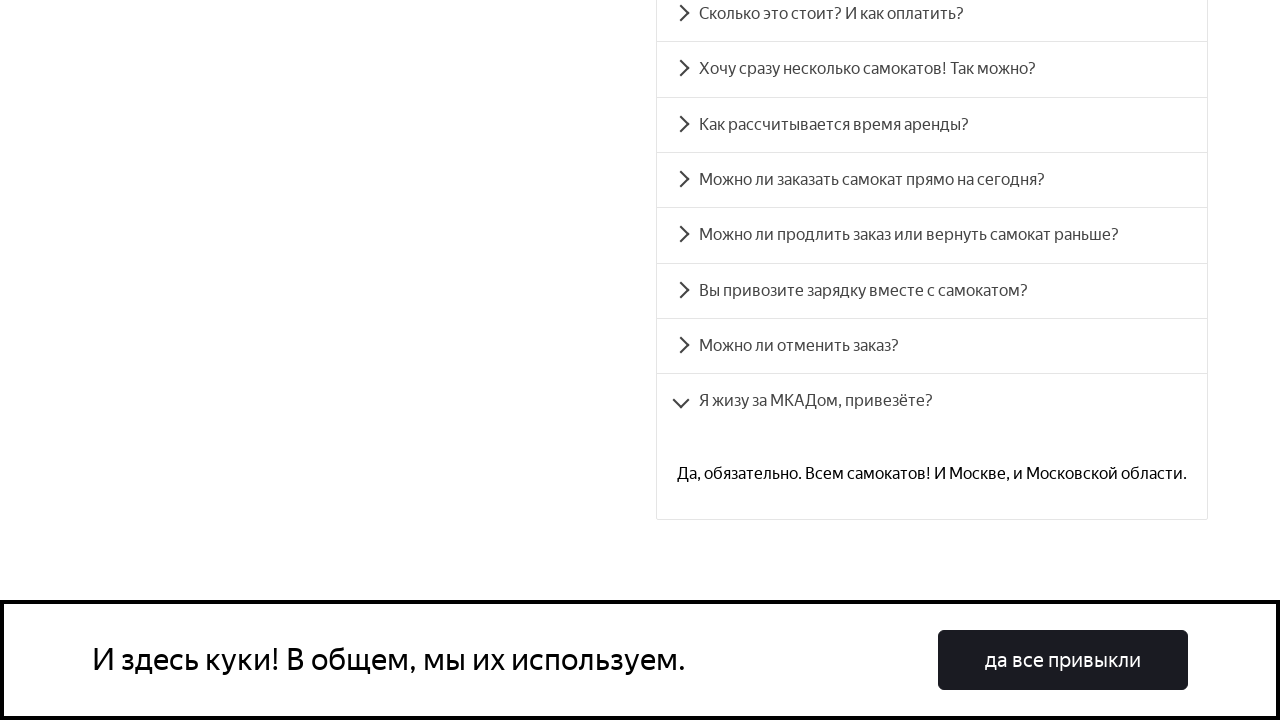

Verified FAQ item #7 contains correct answer text
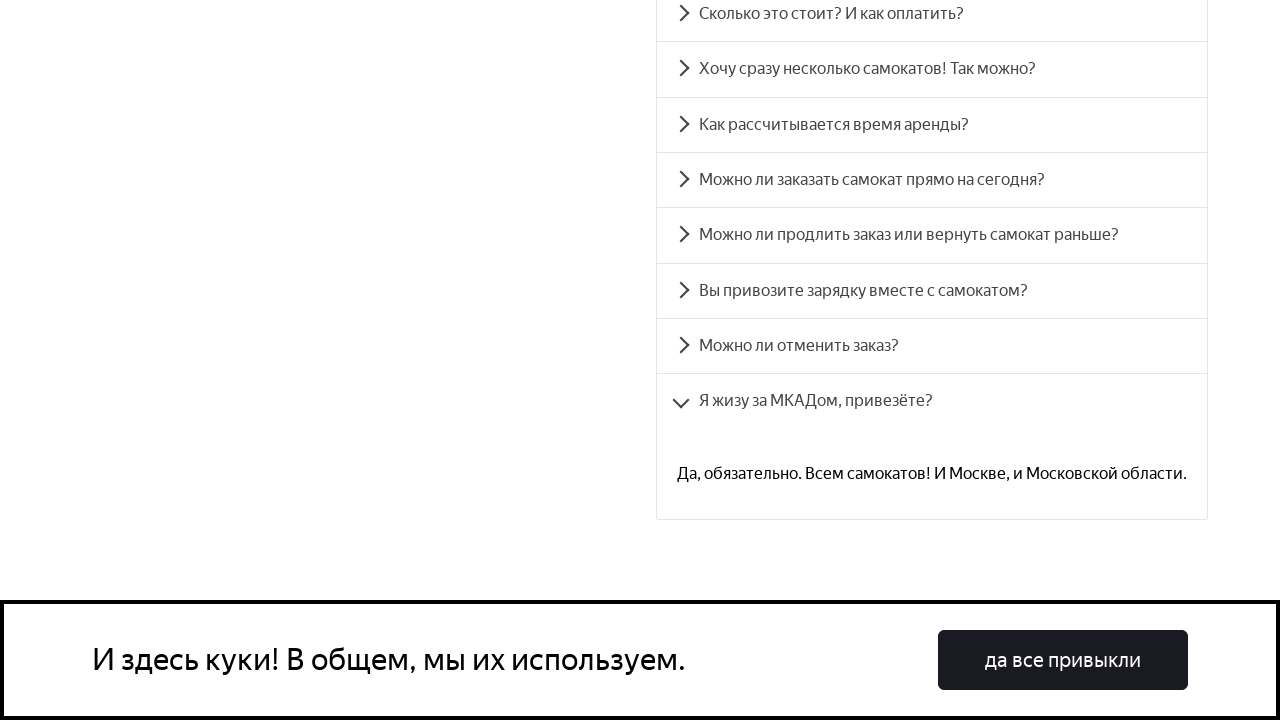

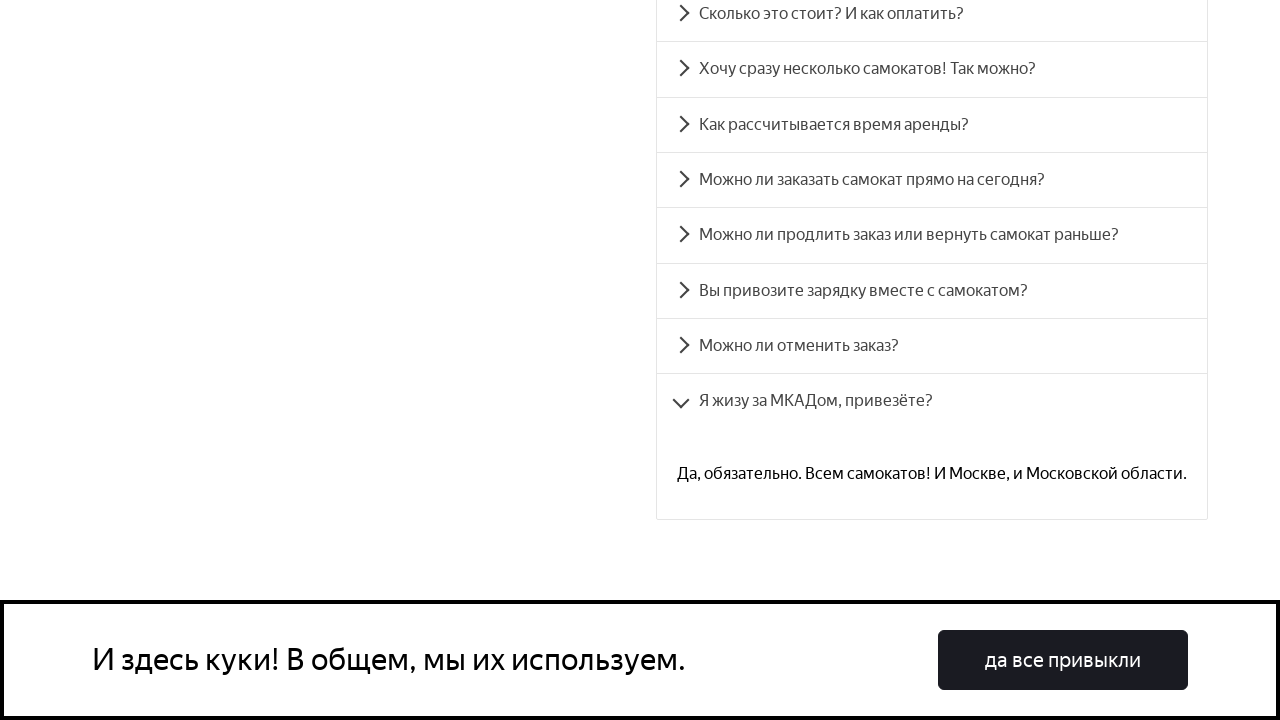